Tests browser back and forward navigation, then selects a value from a dropdown menu

Starting URL: http://the-internet.herokuapp.com/

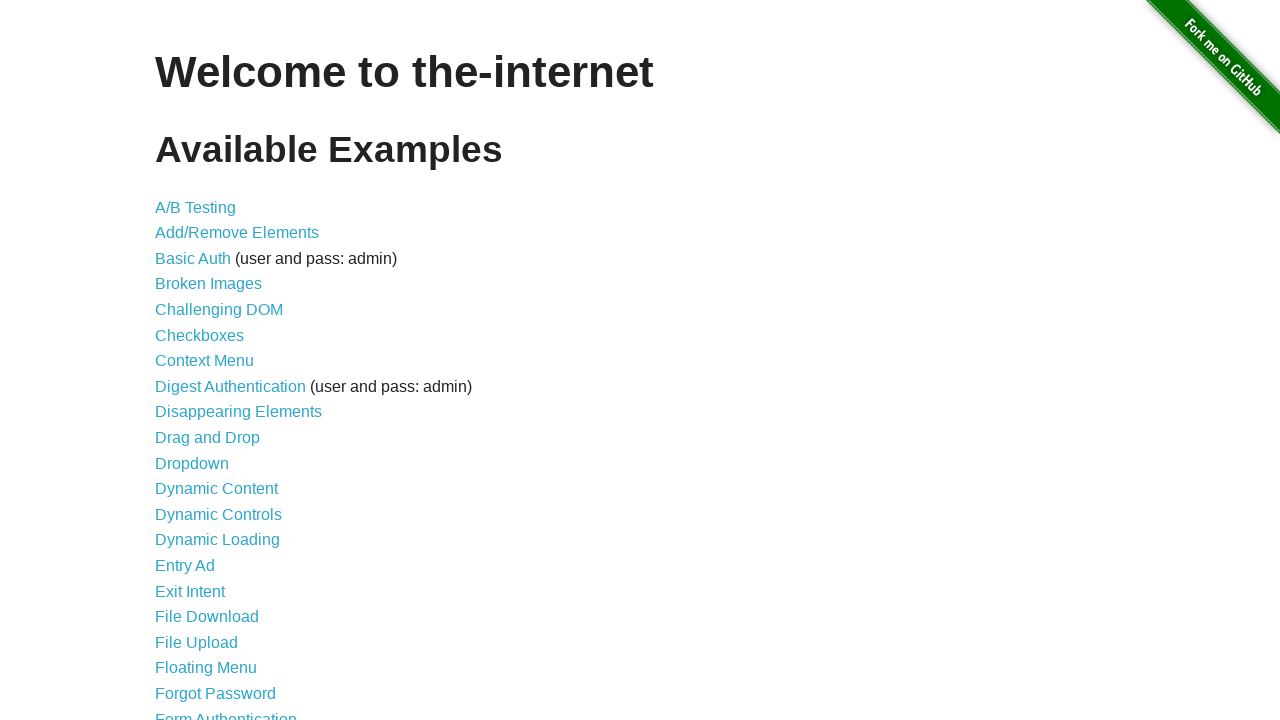

Clicked on Dropdown link at (192, 463) on xpath=//a[contains(text(),'Dropdown')]
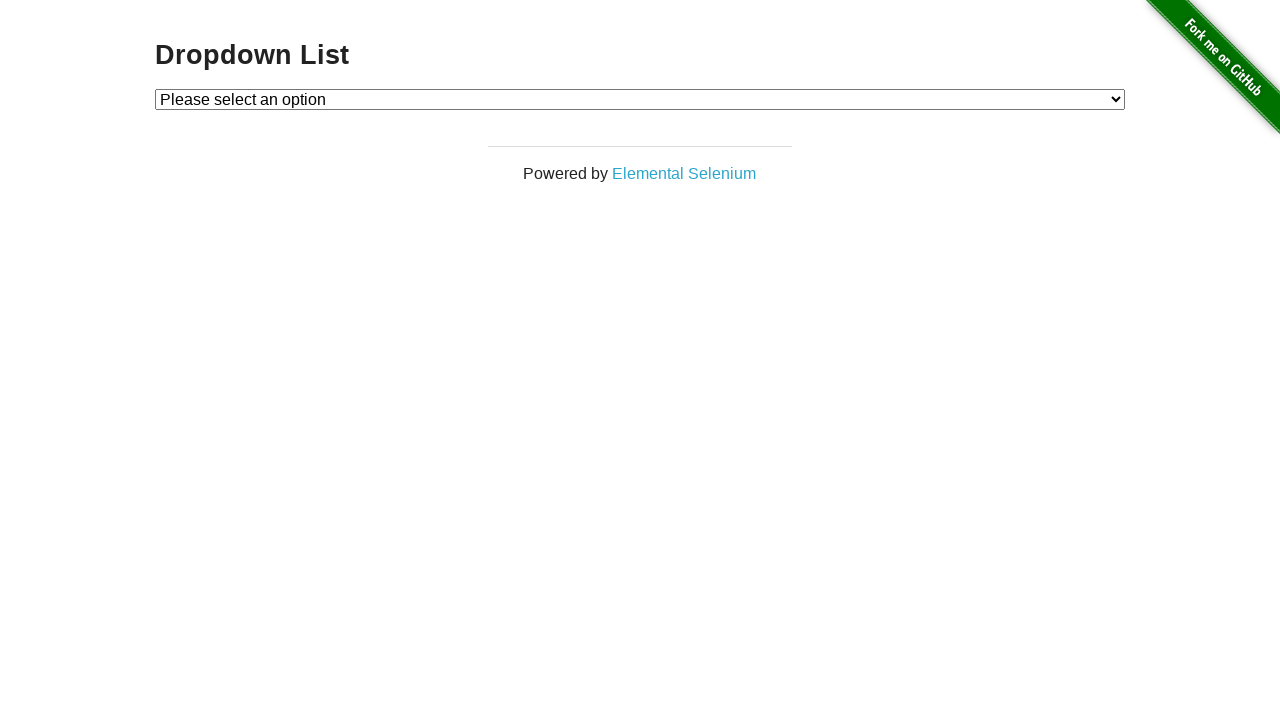

Navigated back in browser history
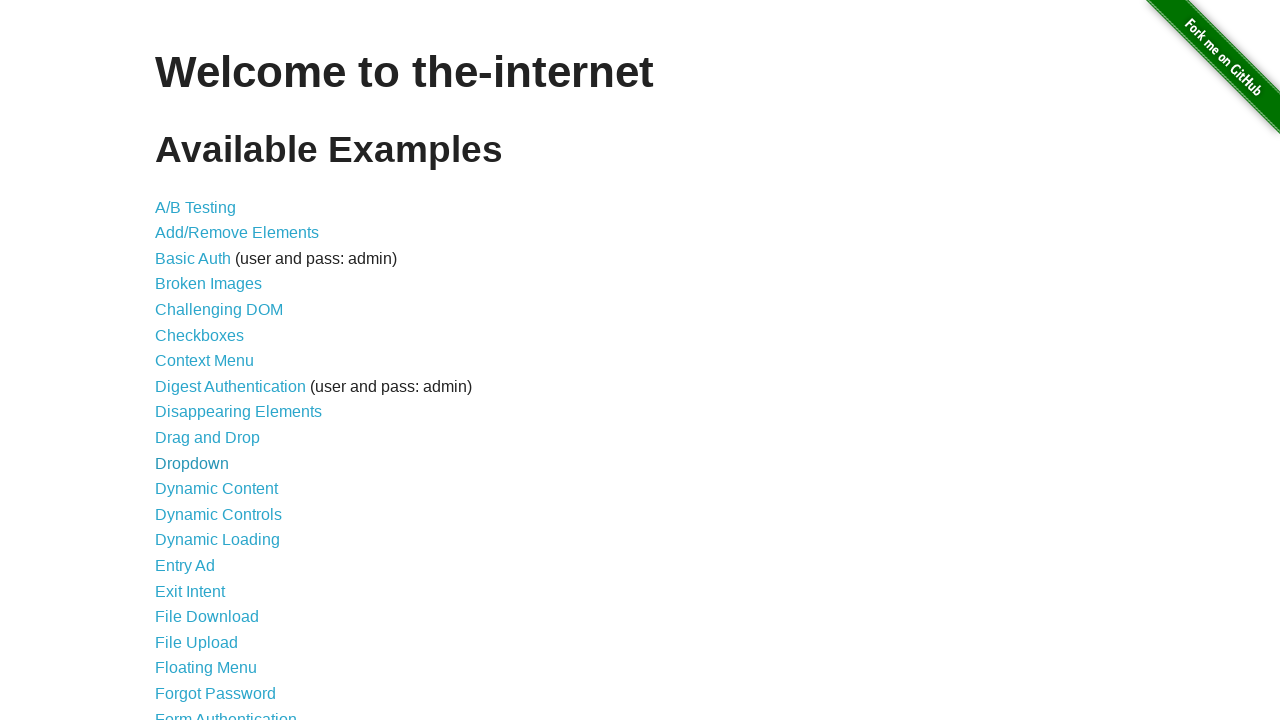

Navigated forward in browser history
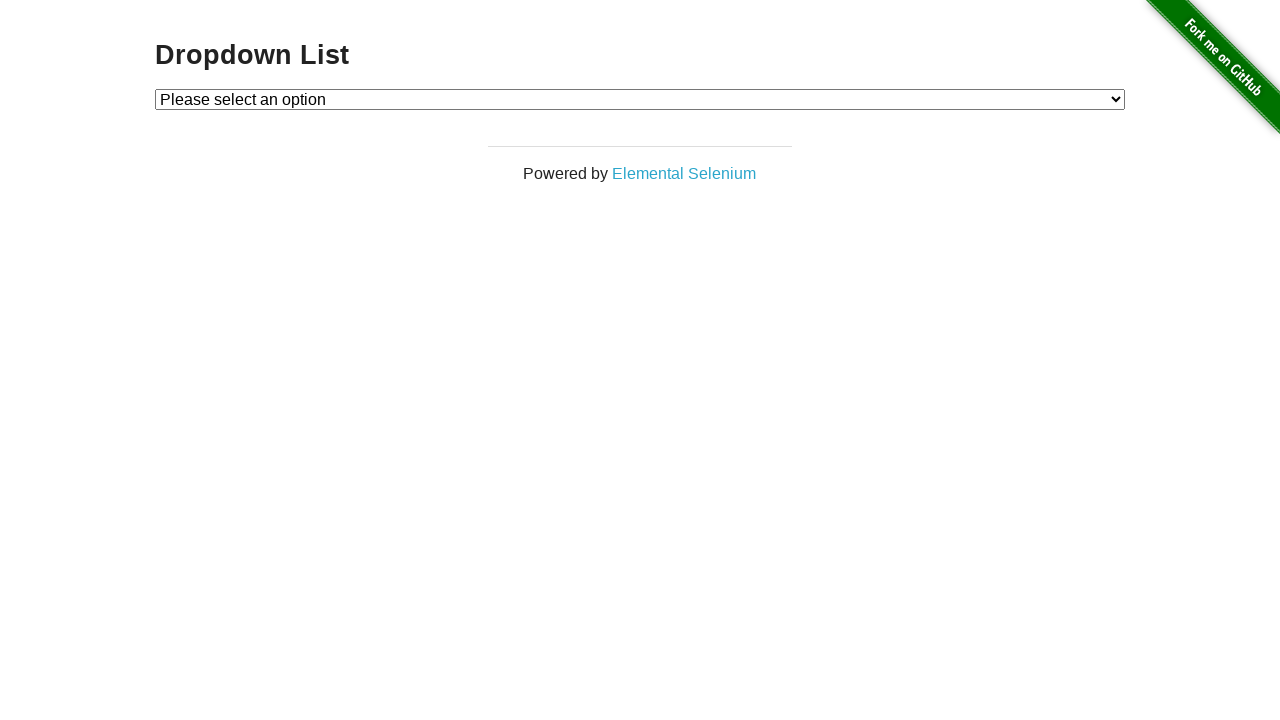

Selected Option 1 from dropdown menu on //select[@id='dropdown']
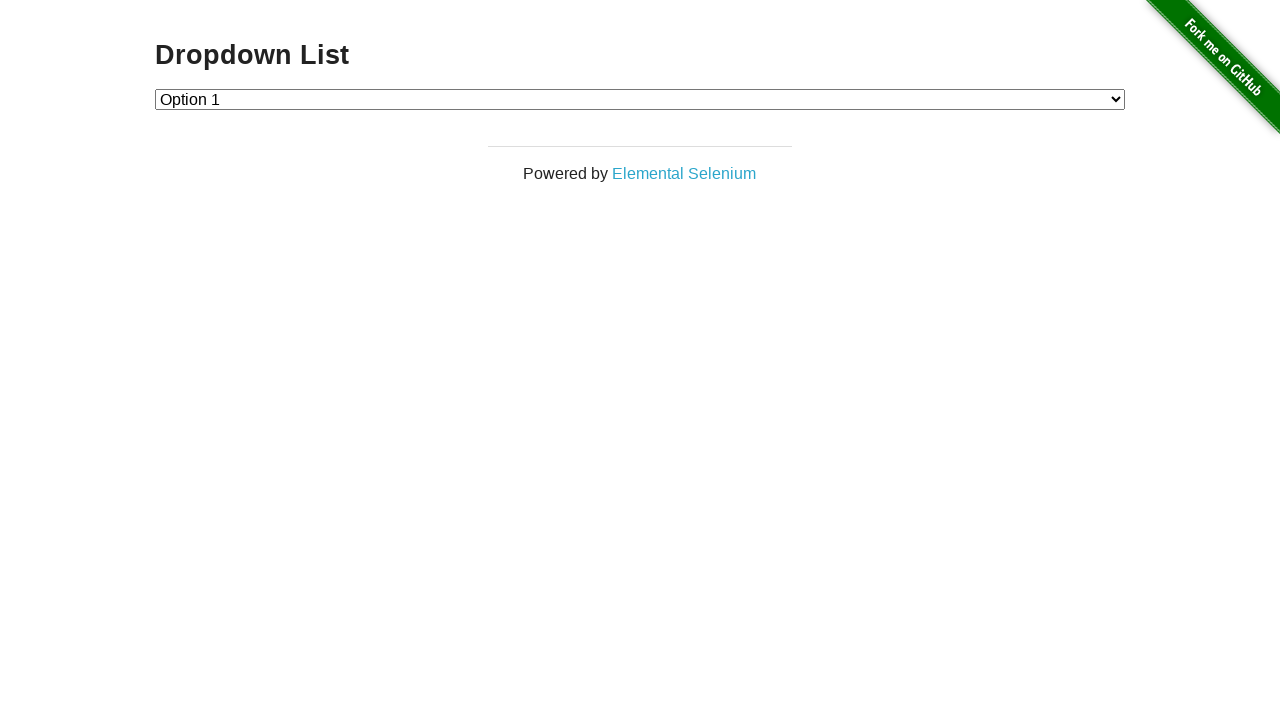

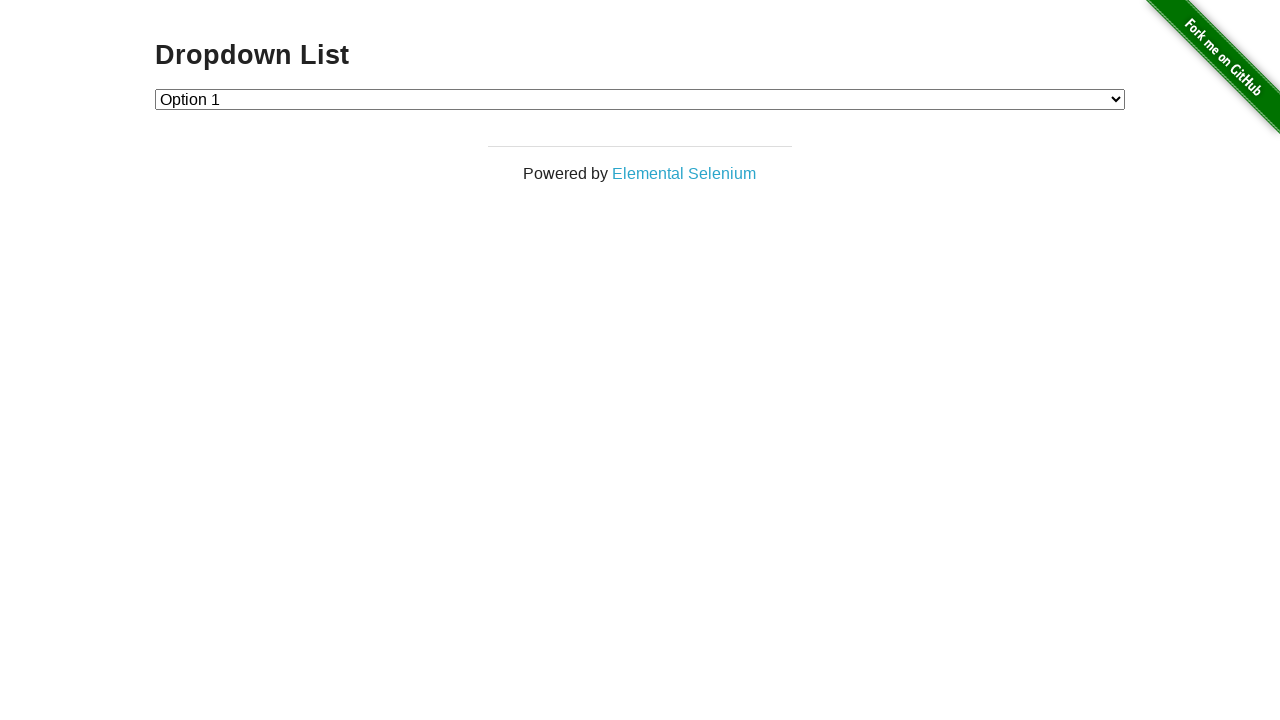